Tests username availability check on registration form by entering a username and clicking the check button

Starting URL: https://passport.abv.bg/app/profiles/registration

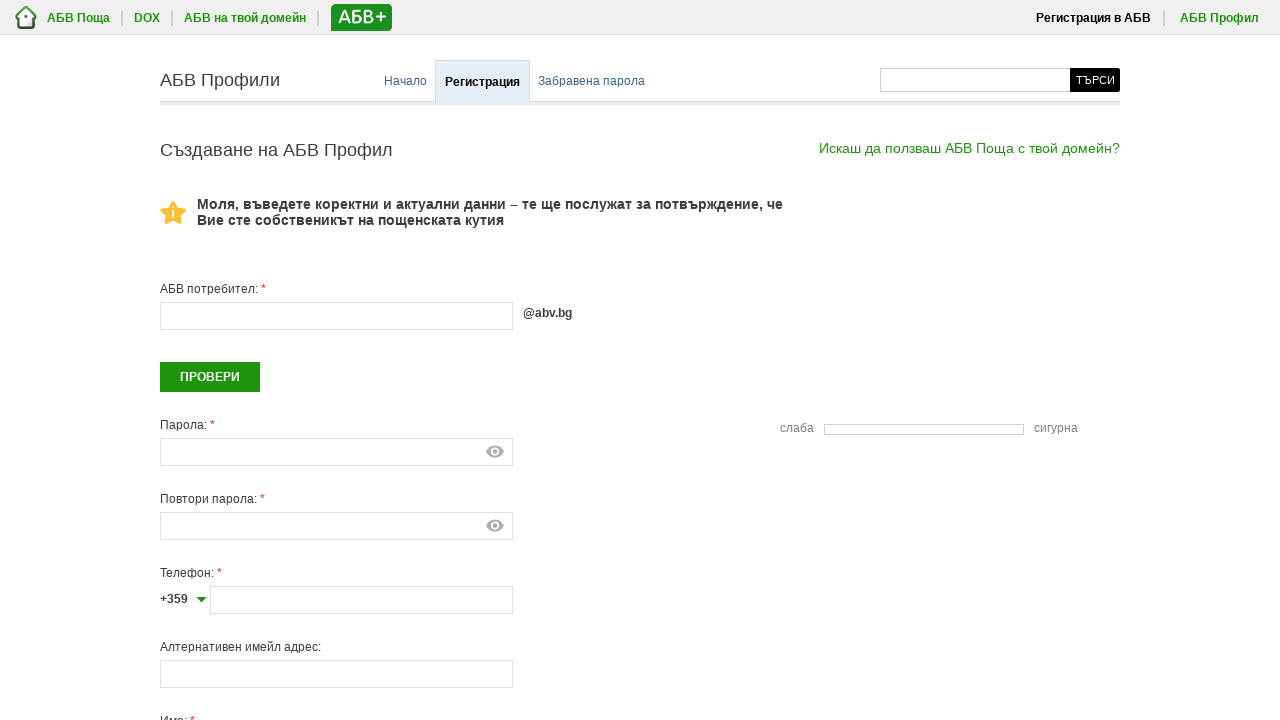

Filled username field with 'simonasimonafabi' on #regformUsername
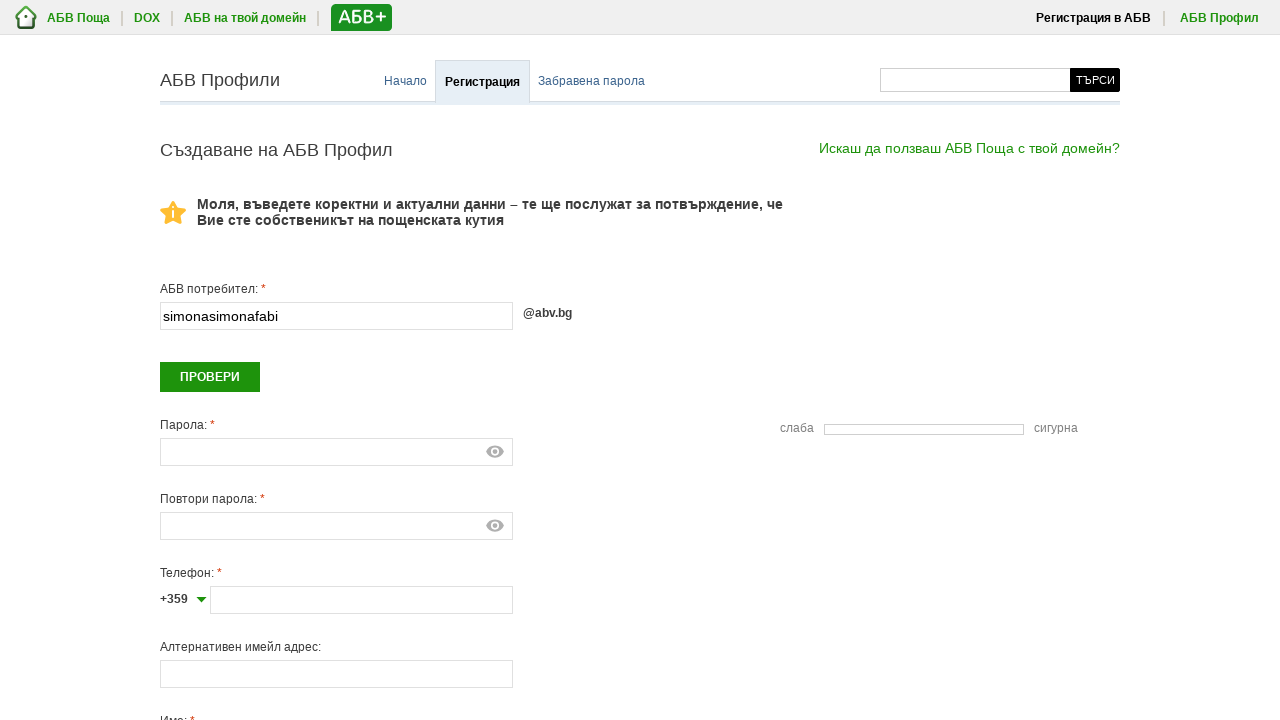

Clicked check availability button at (210, 377) on .abv-button
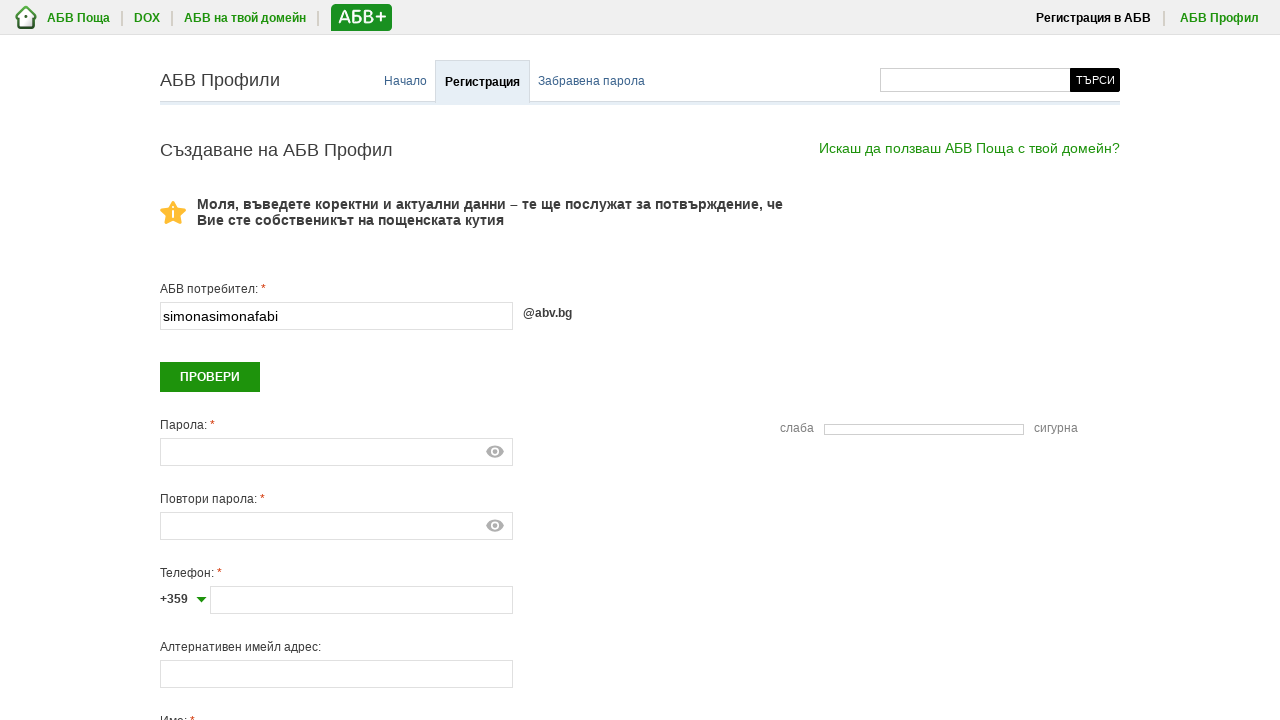

Availability message appeared
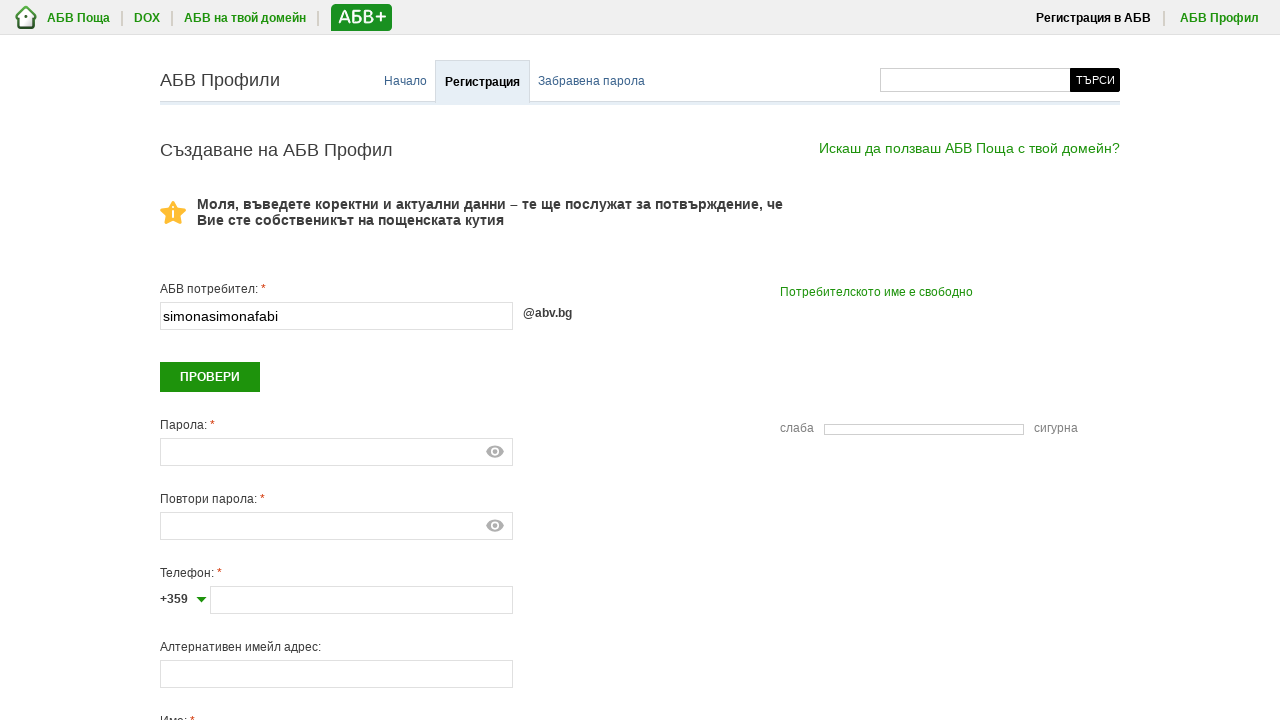

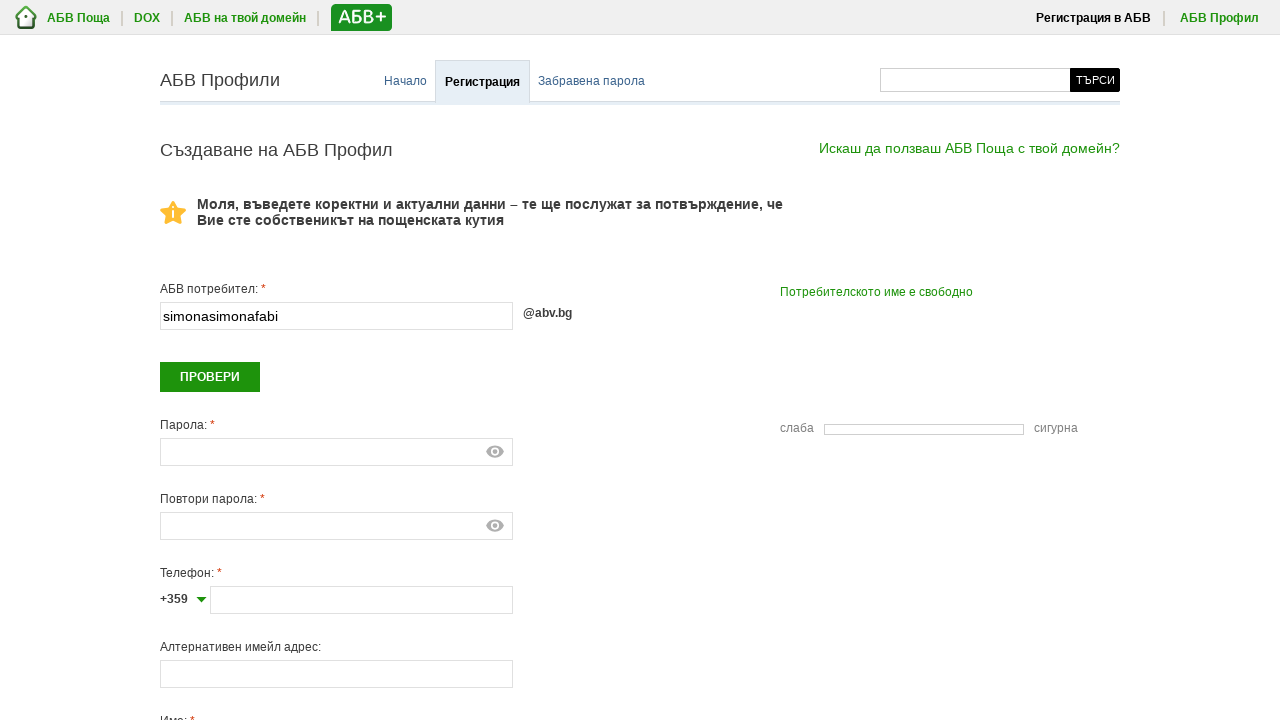